Tests contact form validation by clicking submit without filling required fields, verifying error messages appear, then filling in the form fields and verifying error messages disappear.

Starting URL: https://jupiter.cloud.planittesting.com/

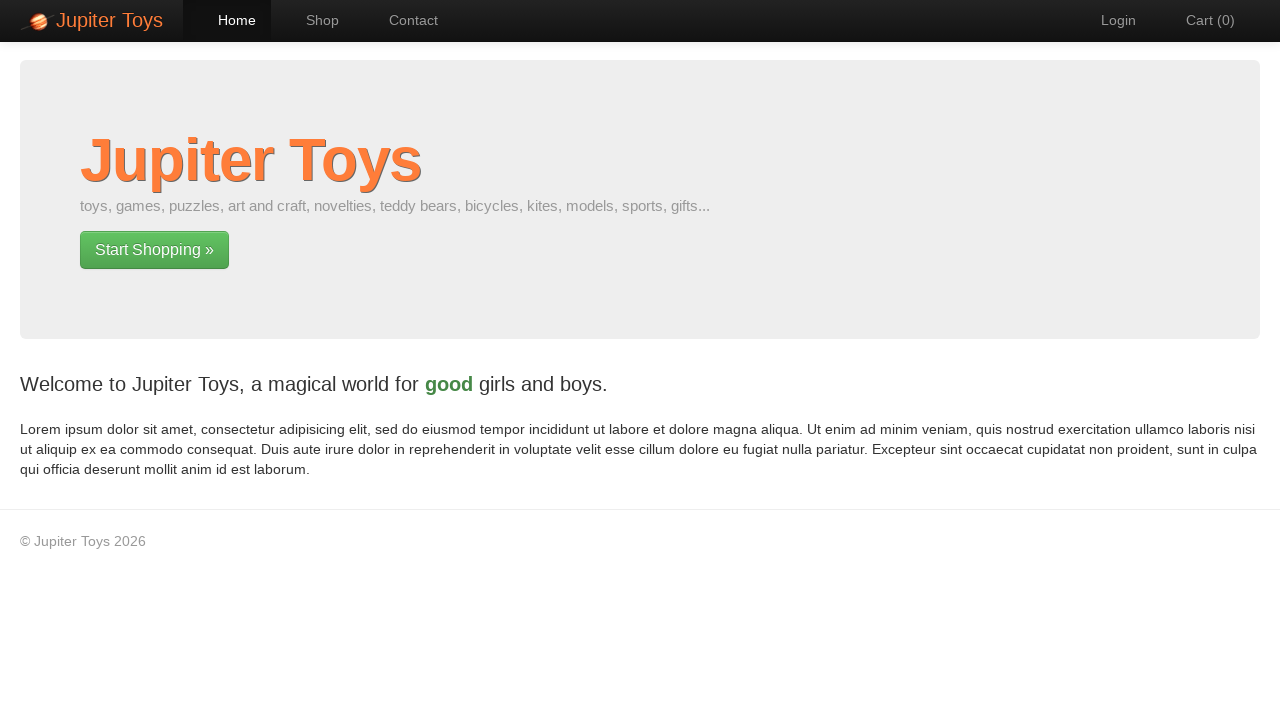

Clicked on Contact navigation link at (404, 20) on #nav-contact
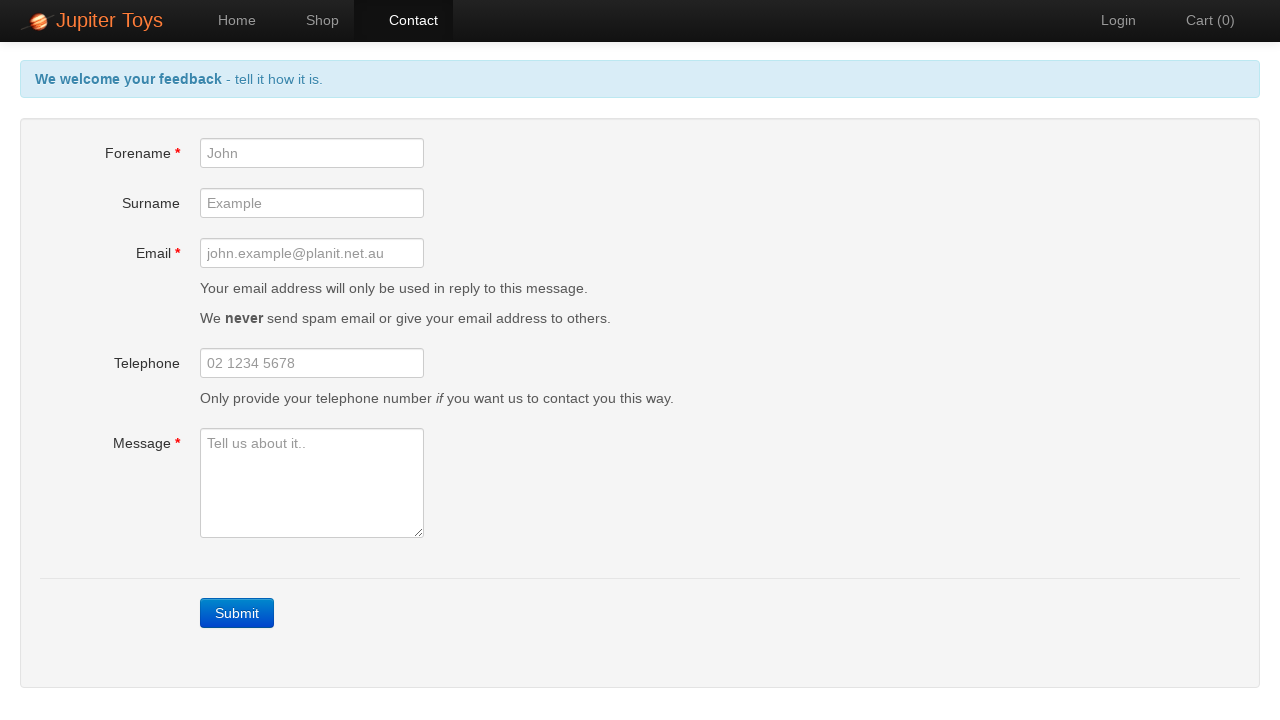

Submit button became visible
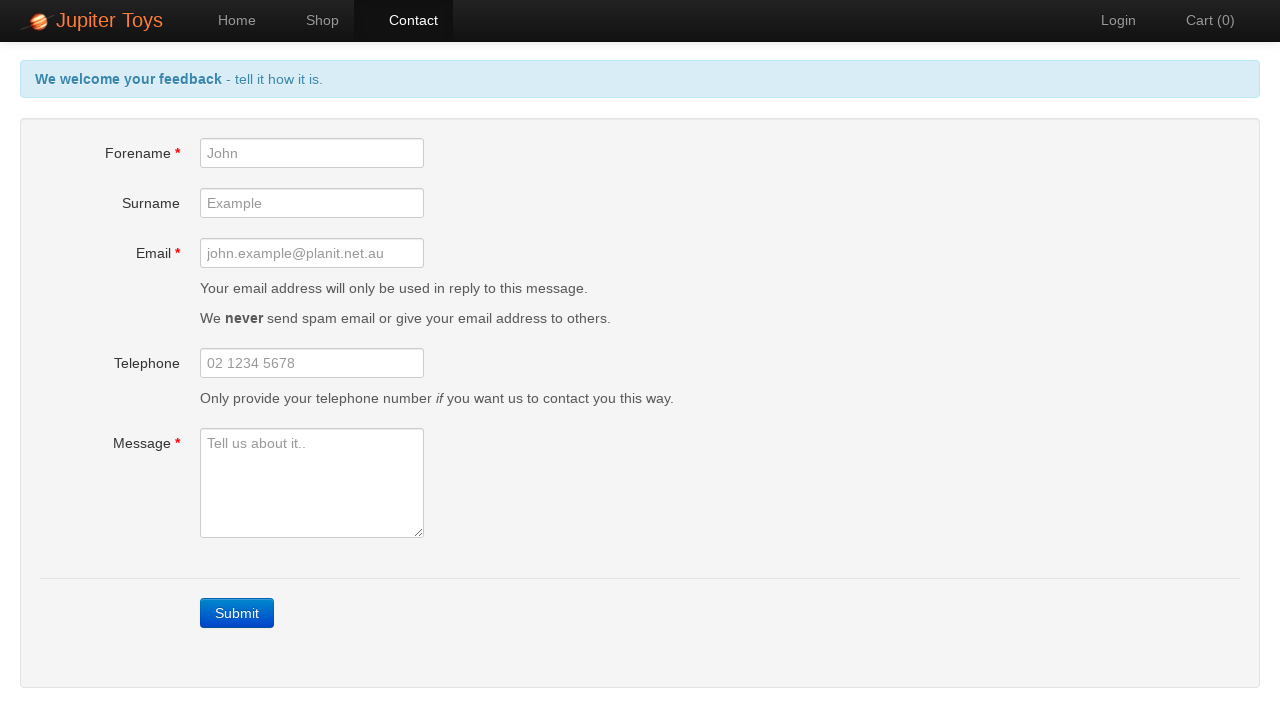

Clicked submit button without filling required fields at (237, 613) on .btn-primary
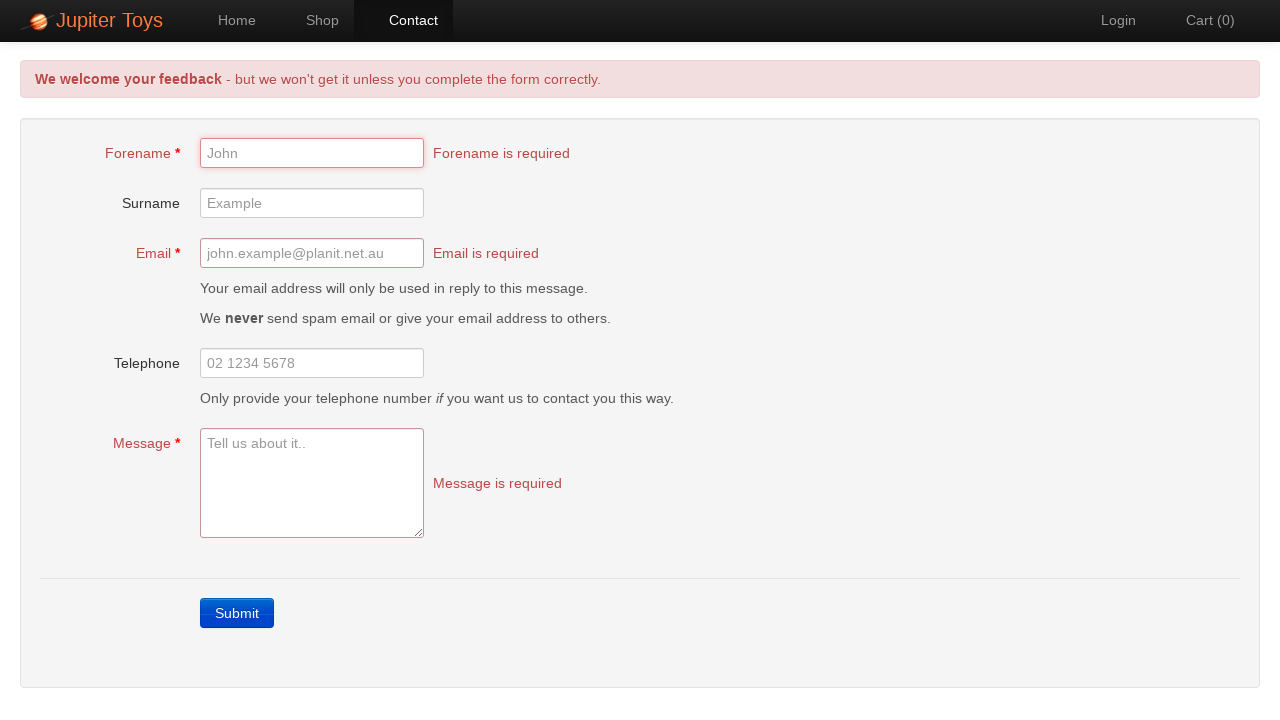

Error messages appeared for required fields
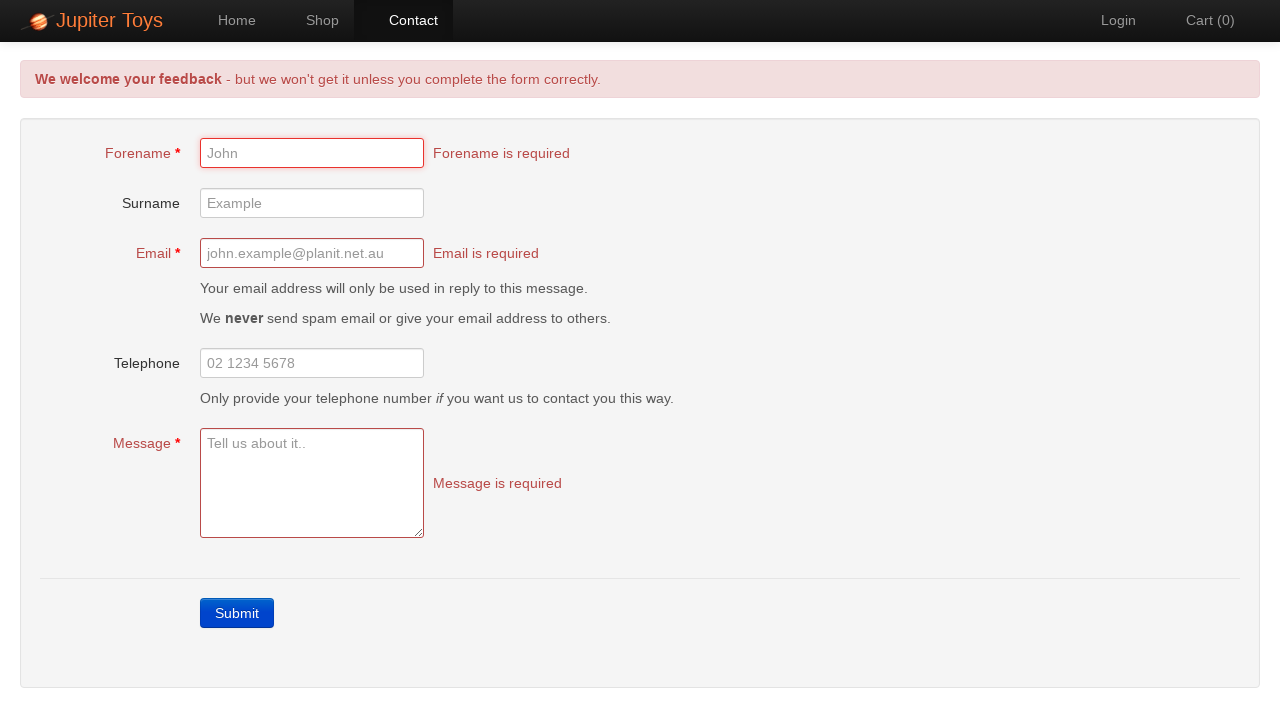

Verified 'Forename is required' error message
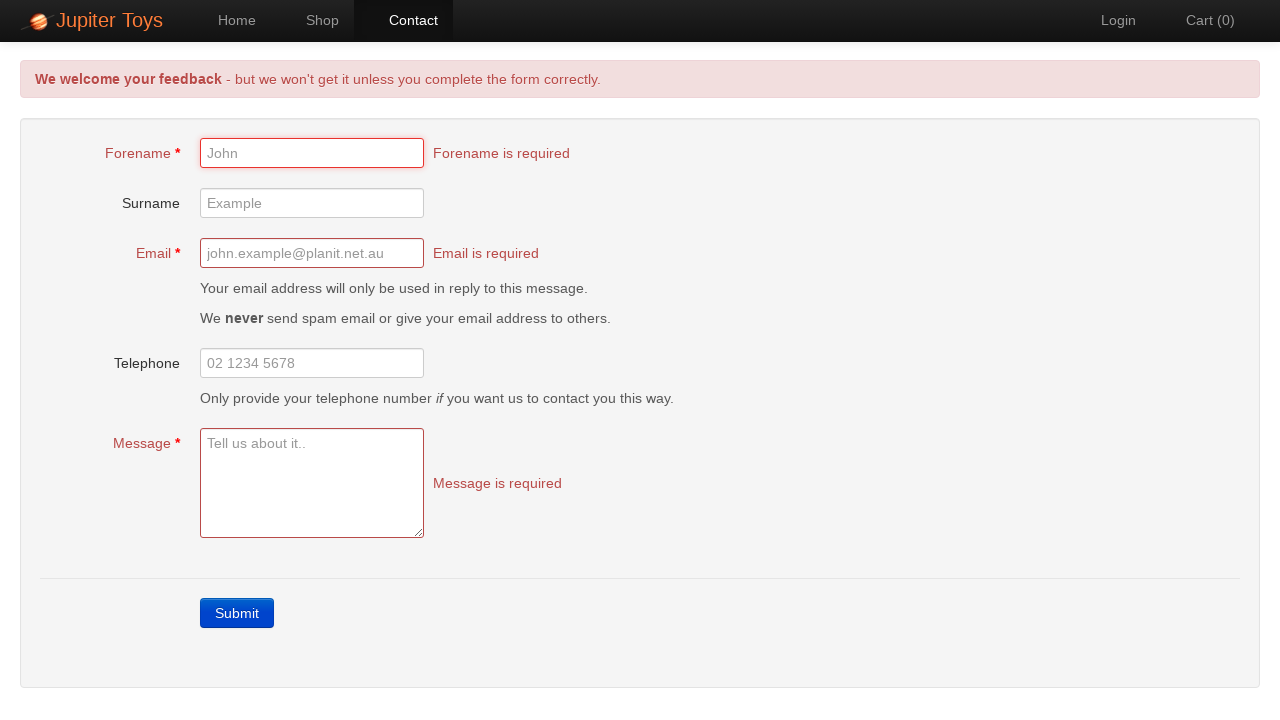

Verified 'Email is required' error message
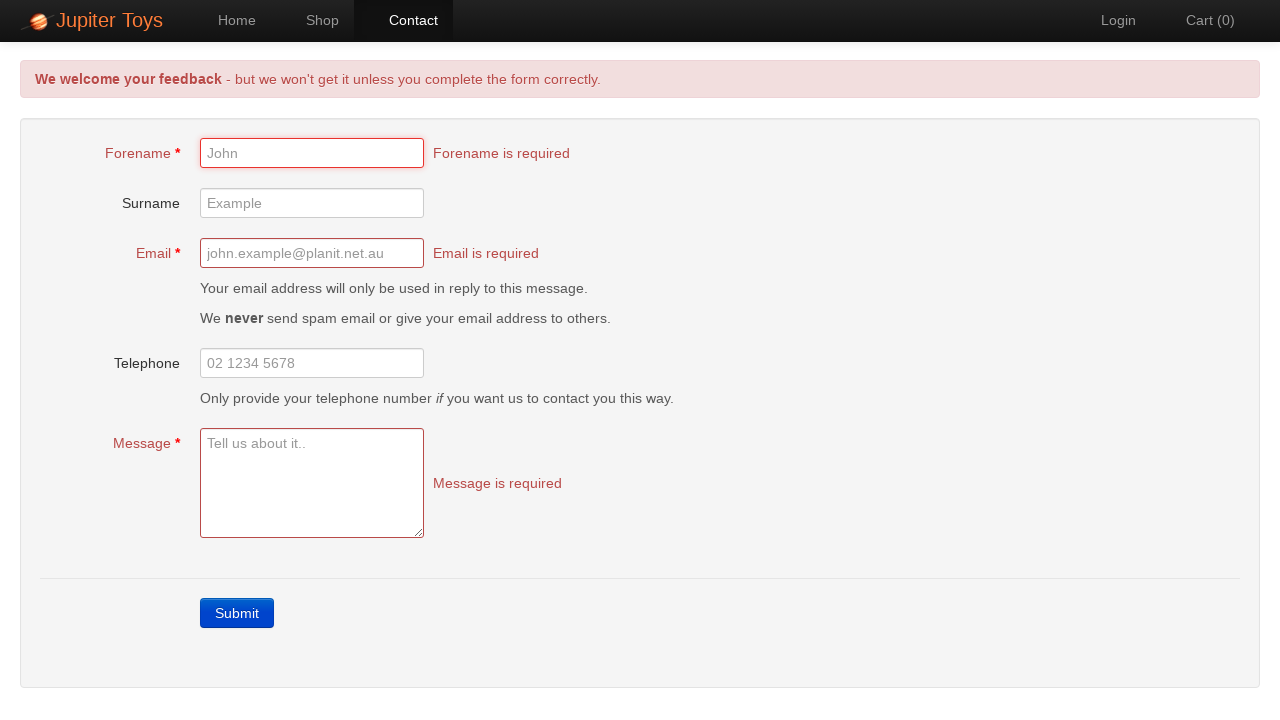

Verified 'Message is required' error message
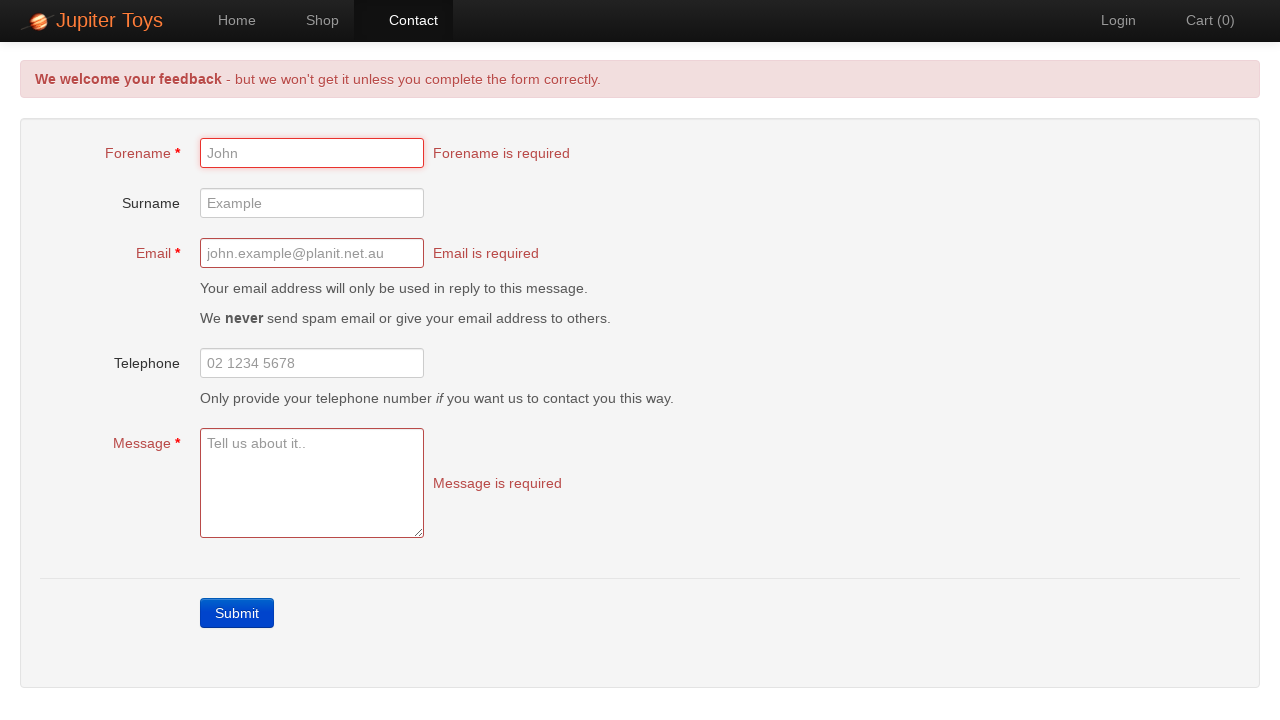

Filled forename field with 'John' on #forename
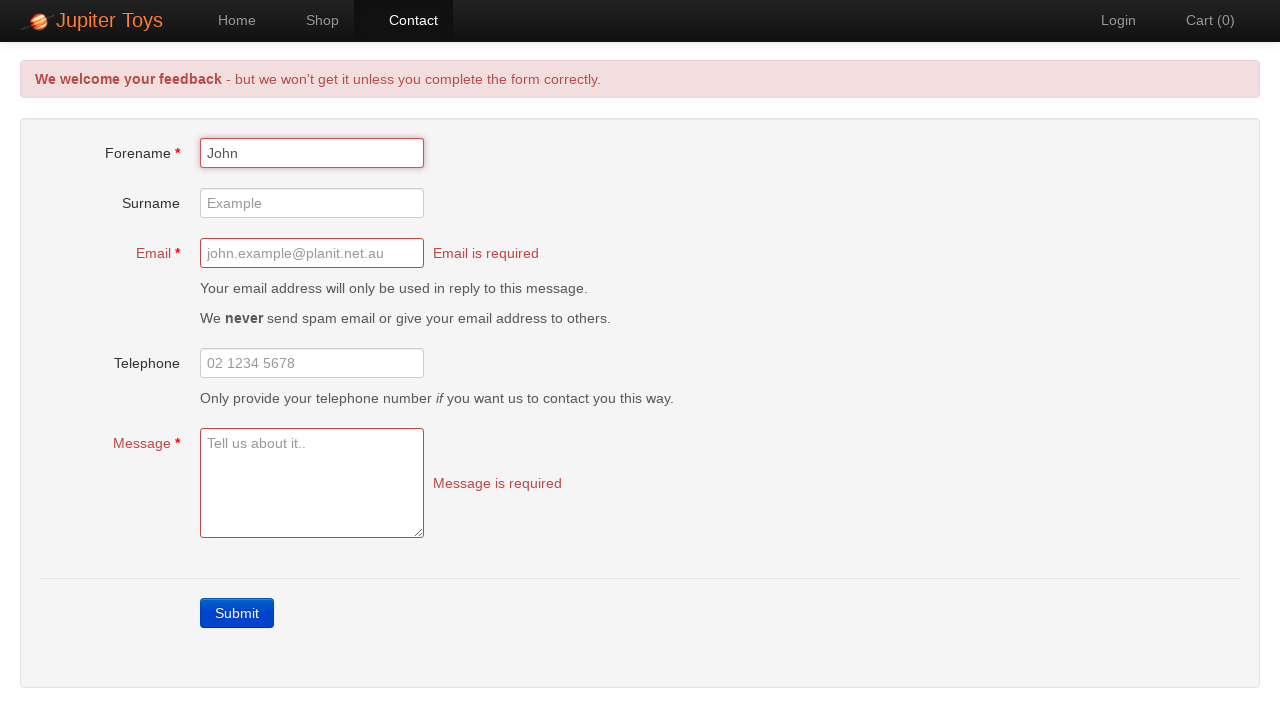

Filled email field with 'john.smith@example.com' on #email
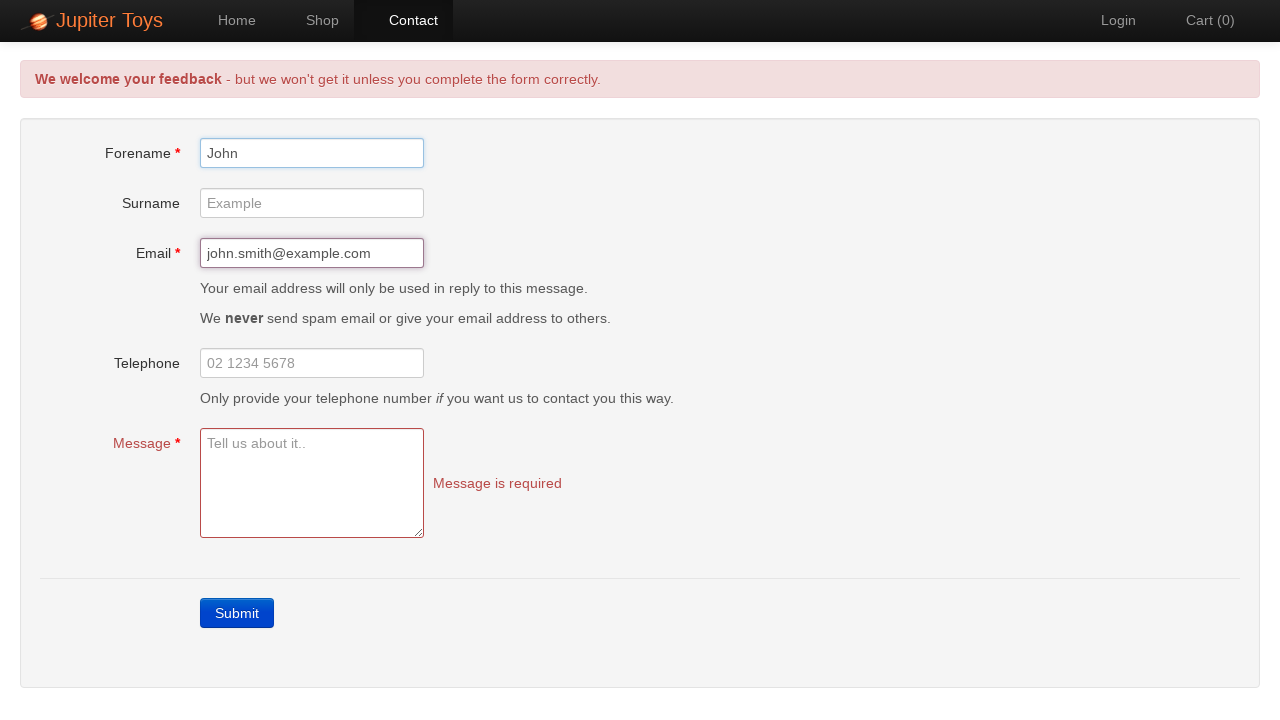

Filled message field with 'This is a test message for automation' on #message
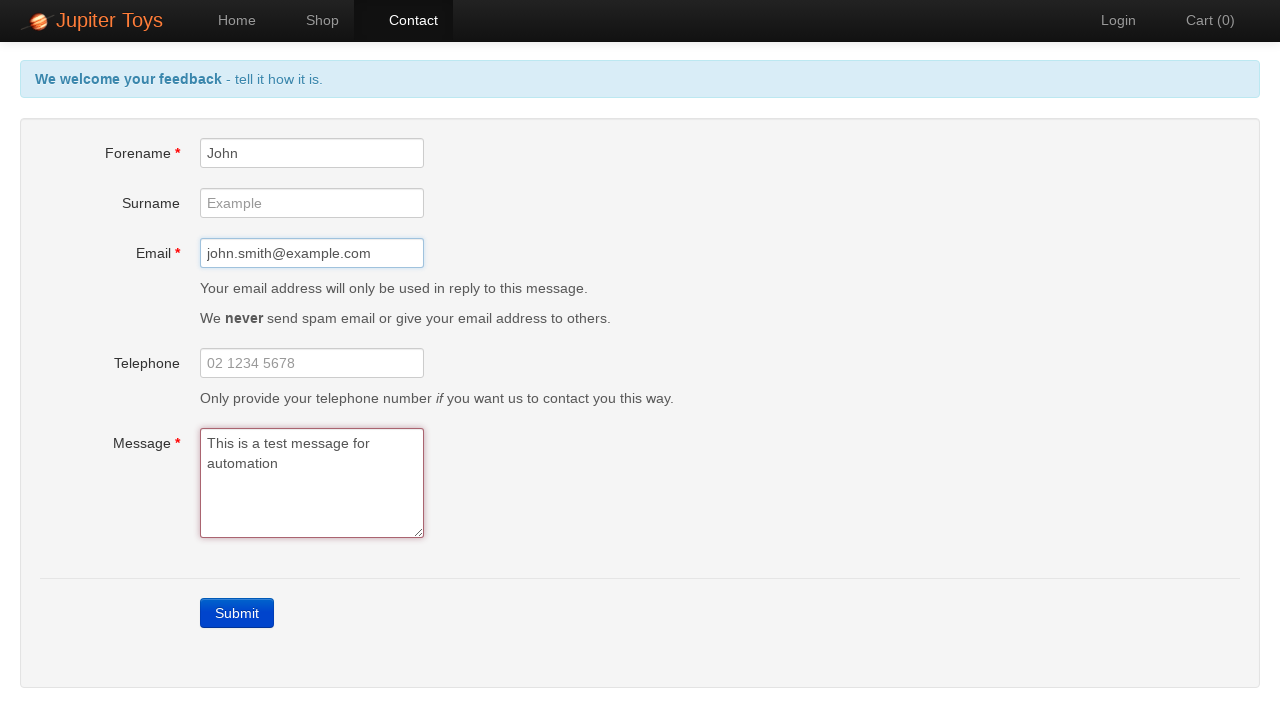

Verified all error messages have disappeared
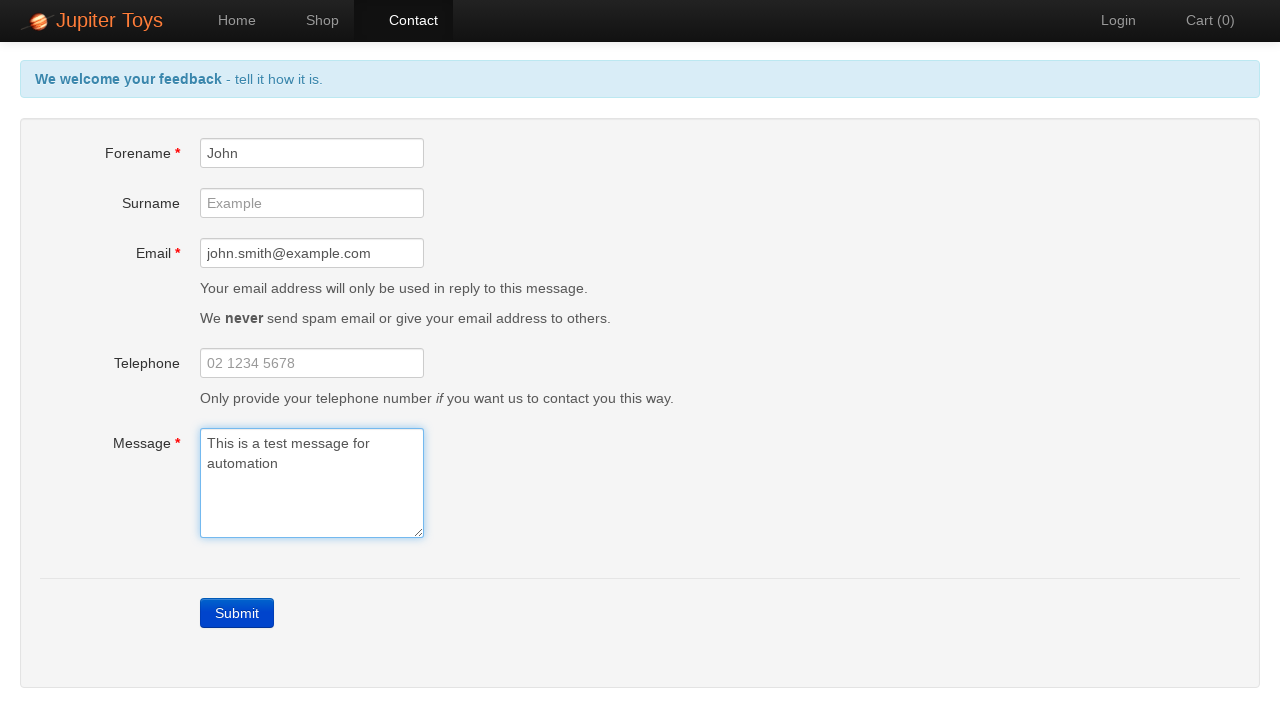

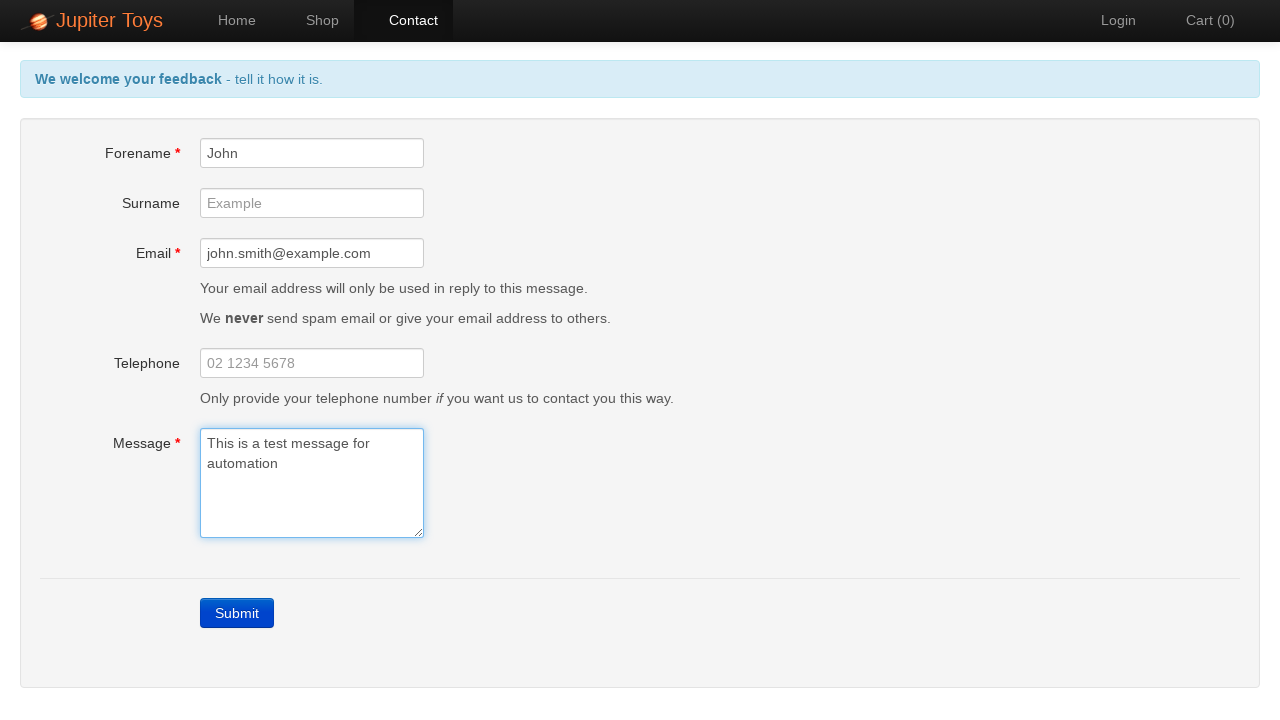